Tests that submitting the login form with both username and password fields empty shows "Username is required" error message

Starting URL: https://www.saucedemo.com

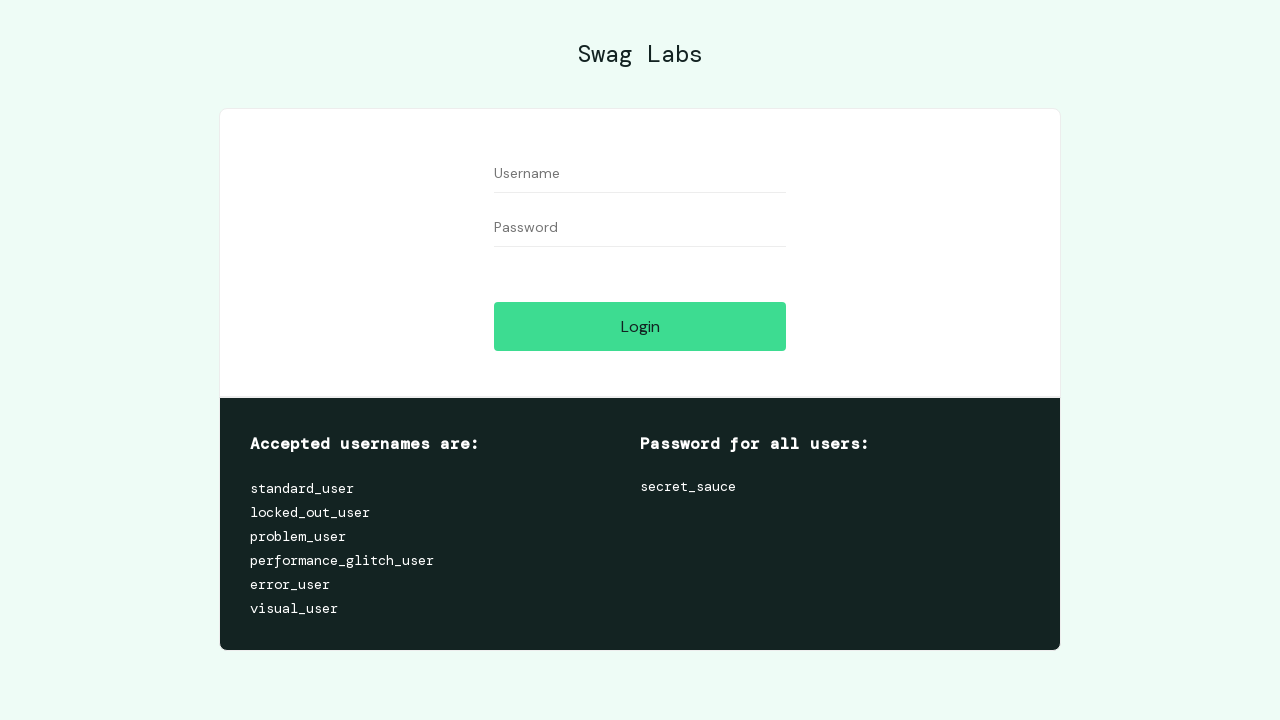

Clicked login button with both username and password fields empty at (640, 326) on #login-button
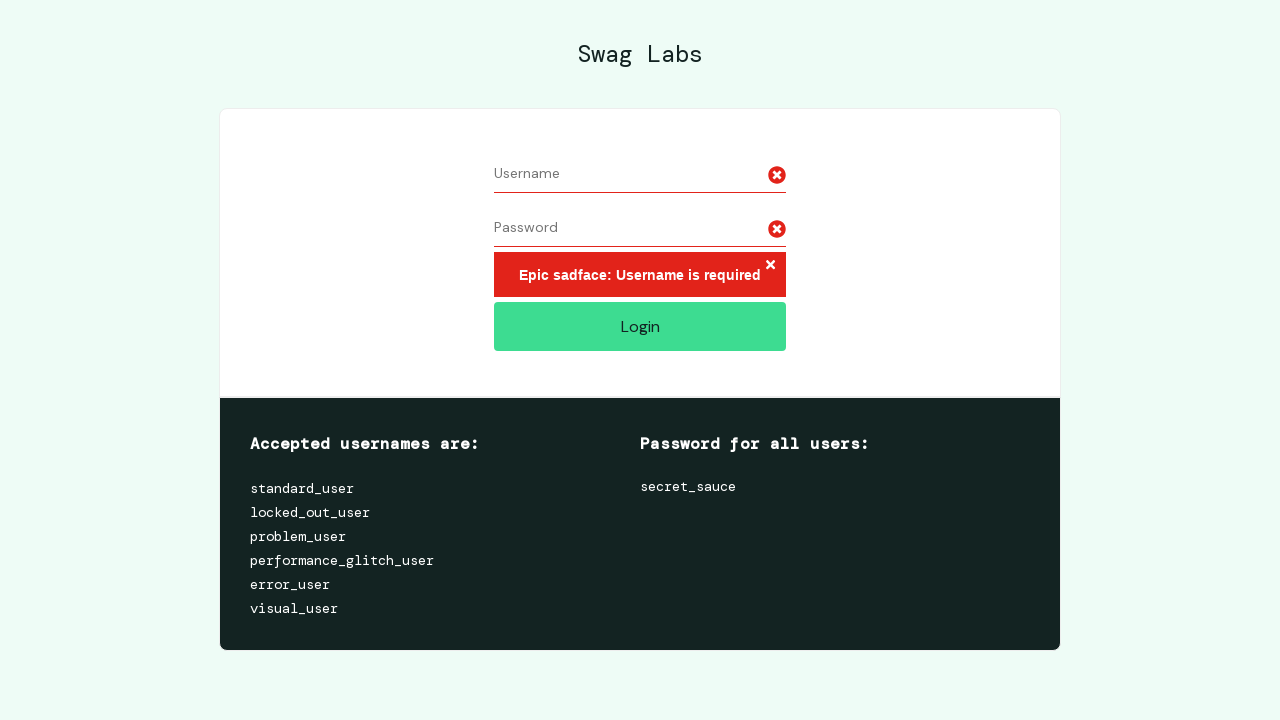

Error message element appeared
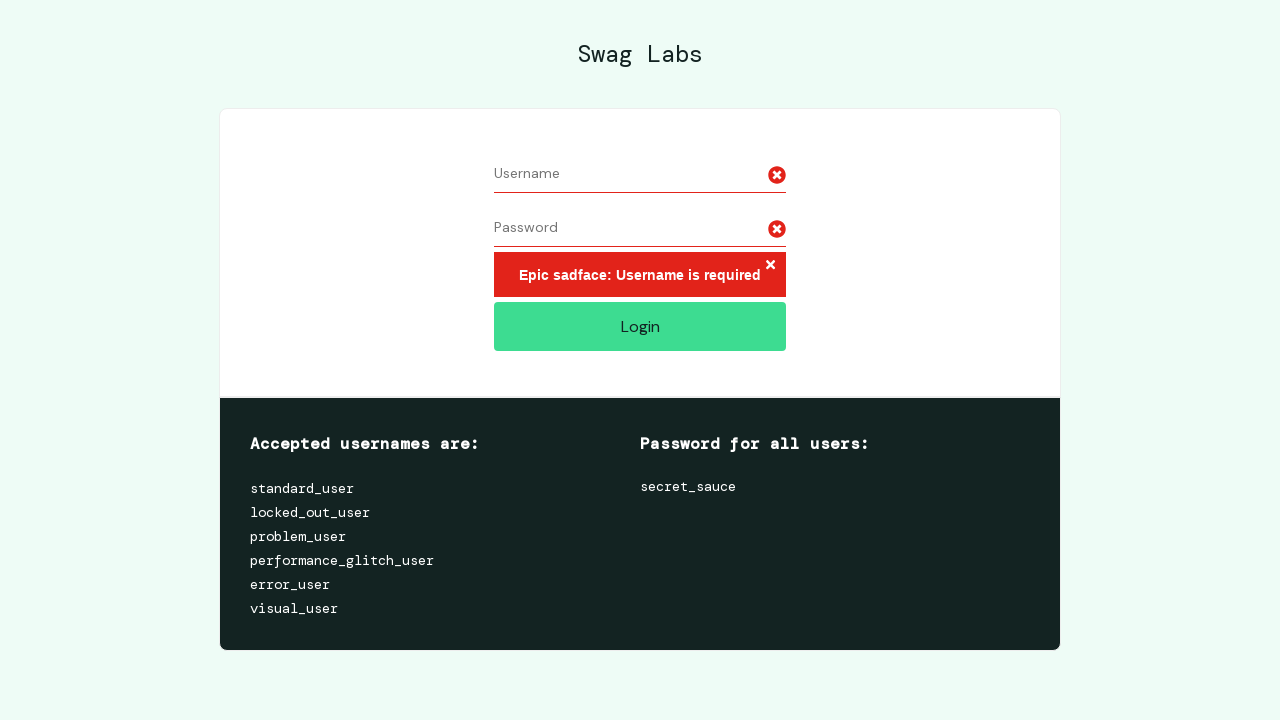

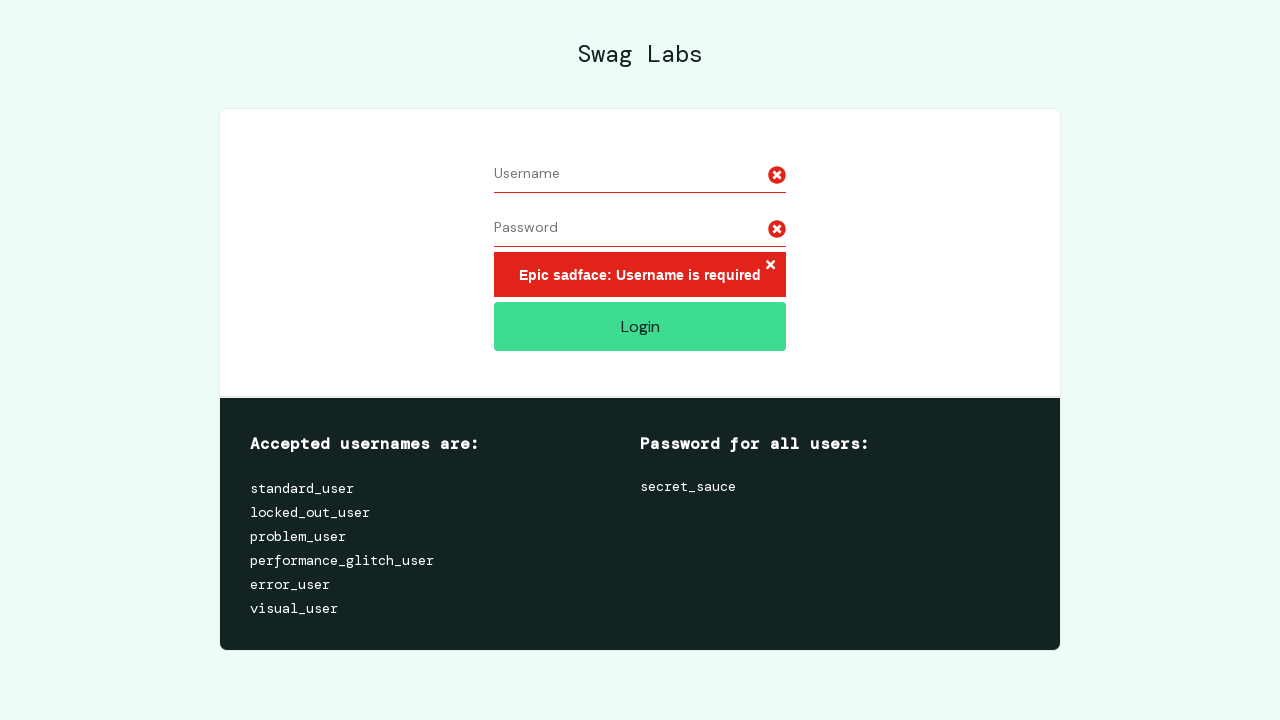